Tests a checkout form by filling in billing information (first name, last name, username, address, email), selecting country and state from dropdowns, entering zip code, and filling payment details (card name, number, expiration, CVV), then submitting the form.

Starting URL: https://getbootstrap.com/docs/4.0/examples/checkout/

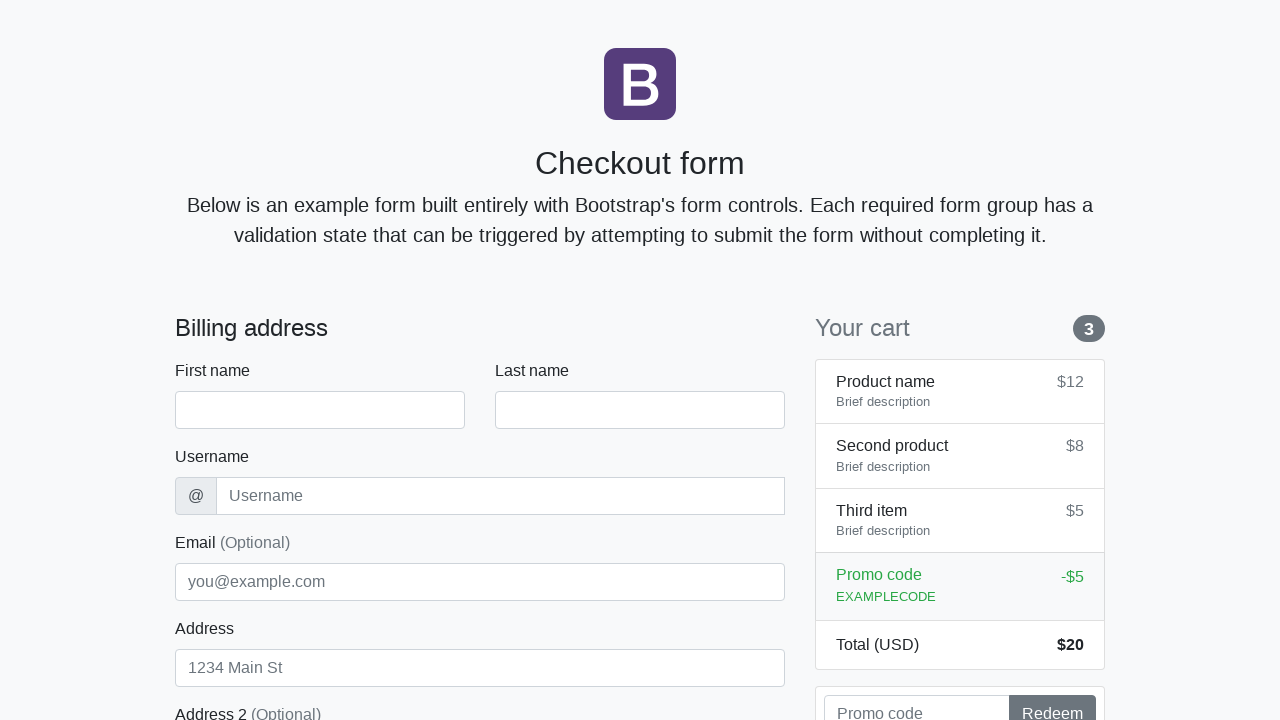

Waited for checkout form to load
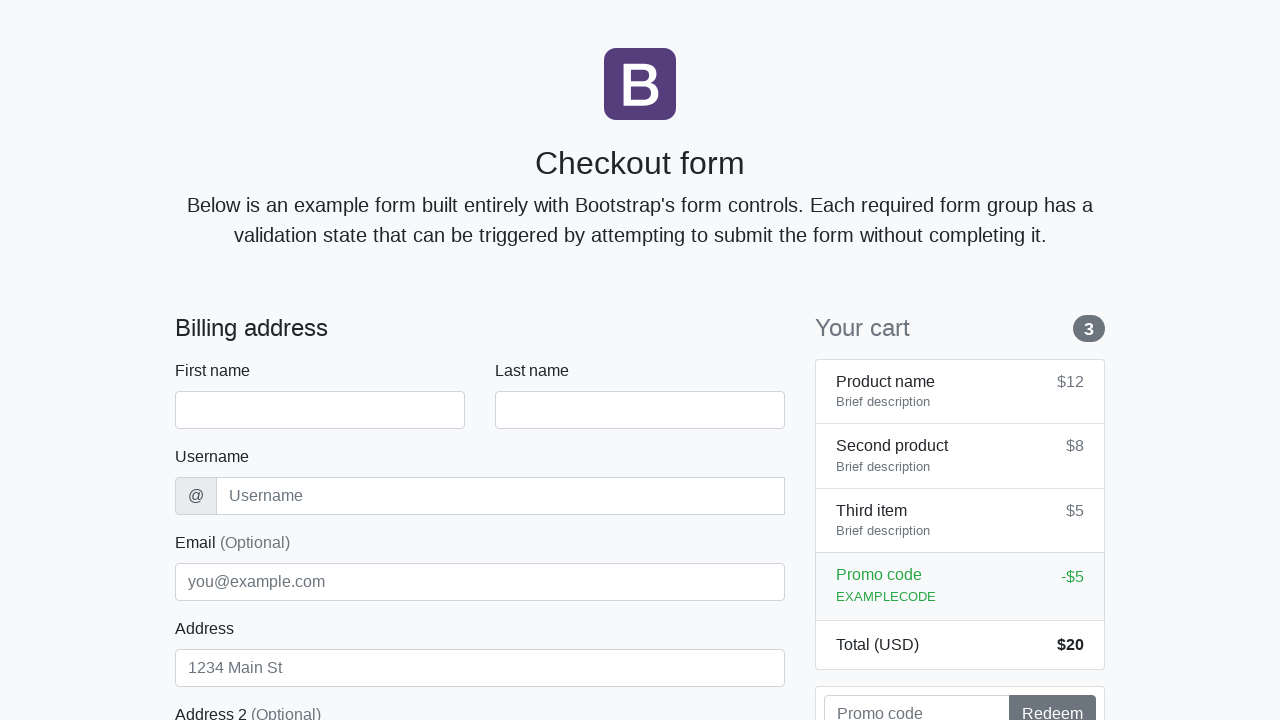

Filled first name field with 'Anton' on #firstName
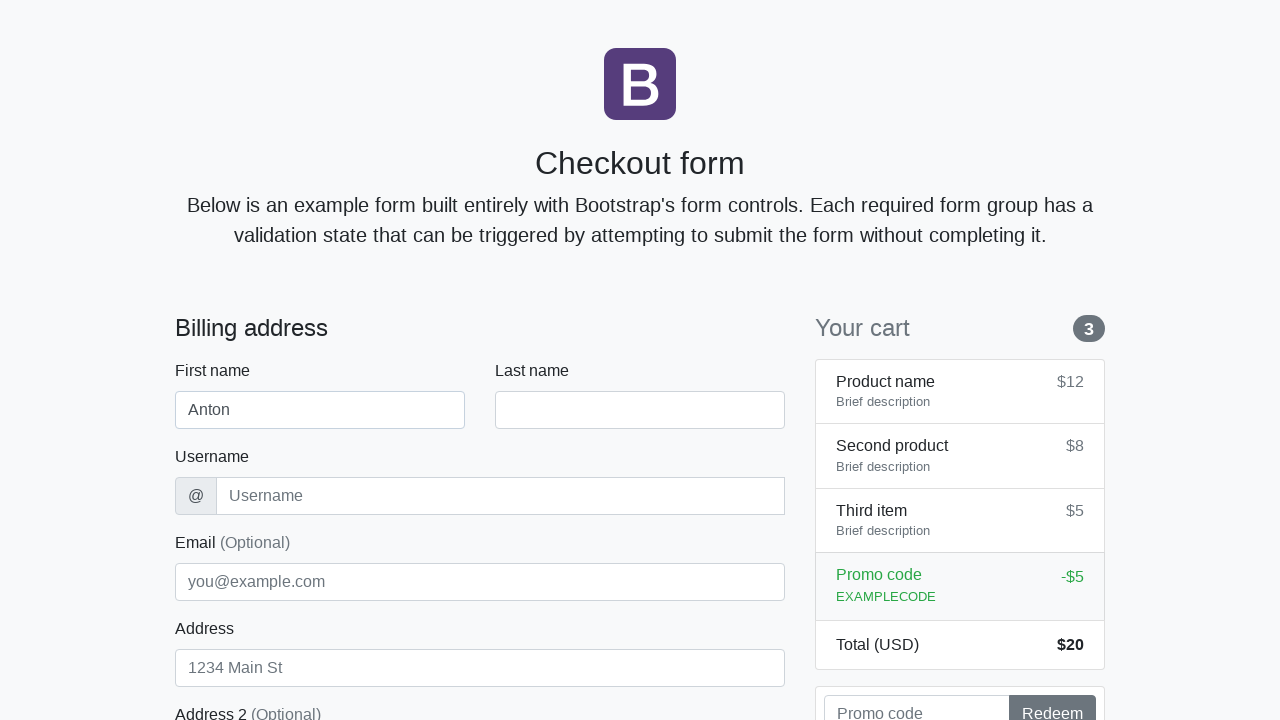

Filled last name field with 'Angelov' on #lastName
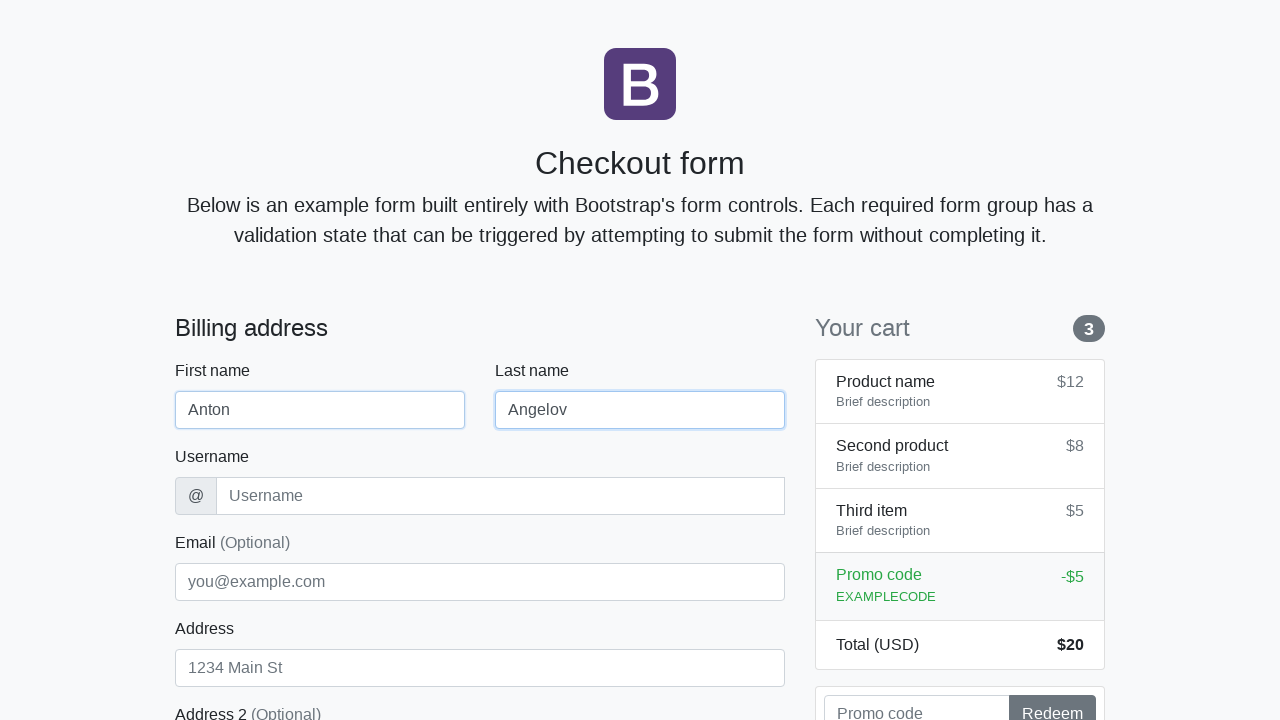

Filled username field with 'angelovstanton' on #username
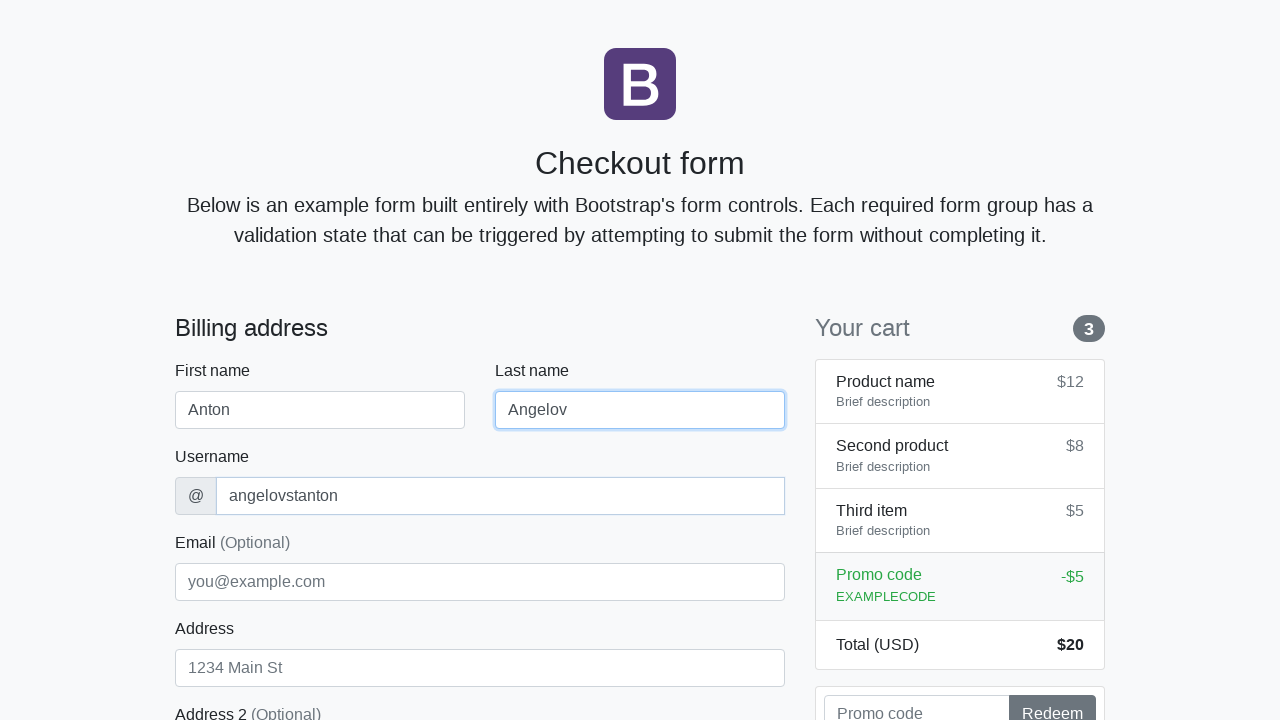

Filled address field with 'Flower Street 76' on #address
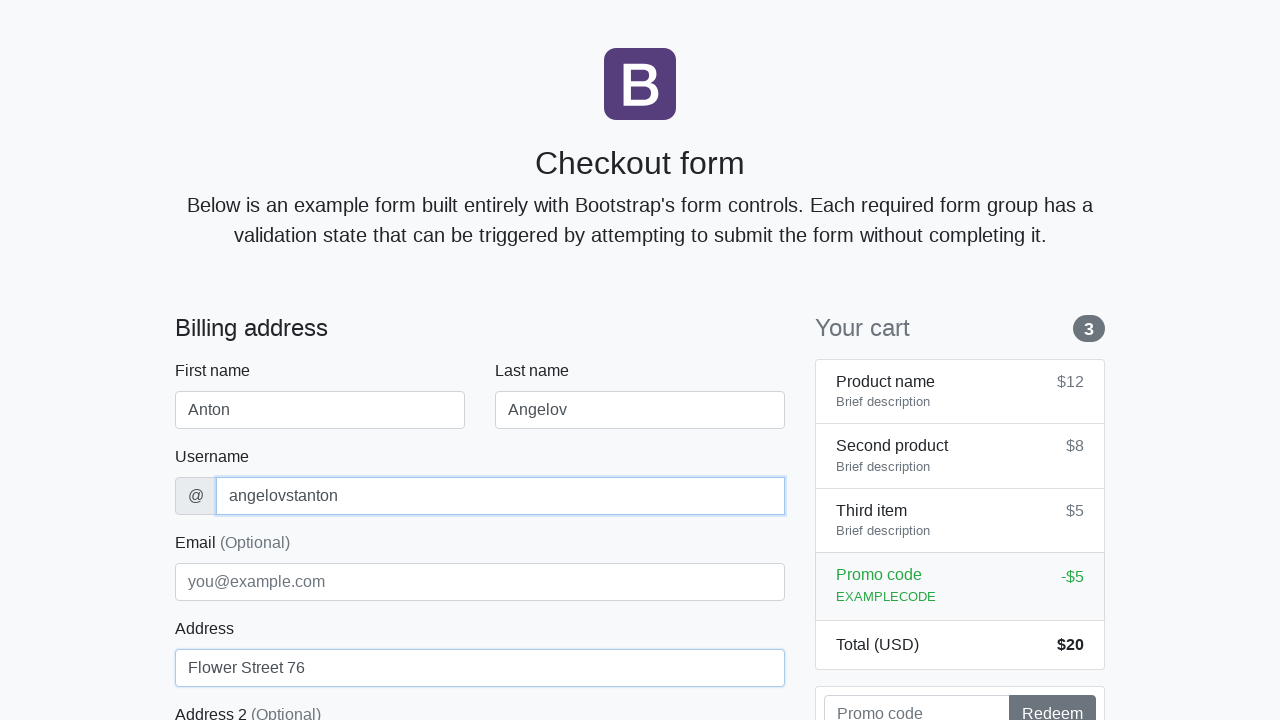

Filled email field with 'george@lambdatest.com' on #email
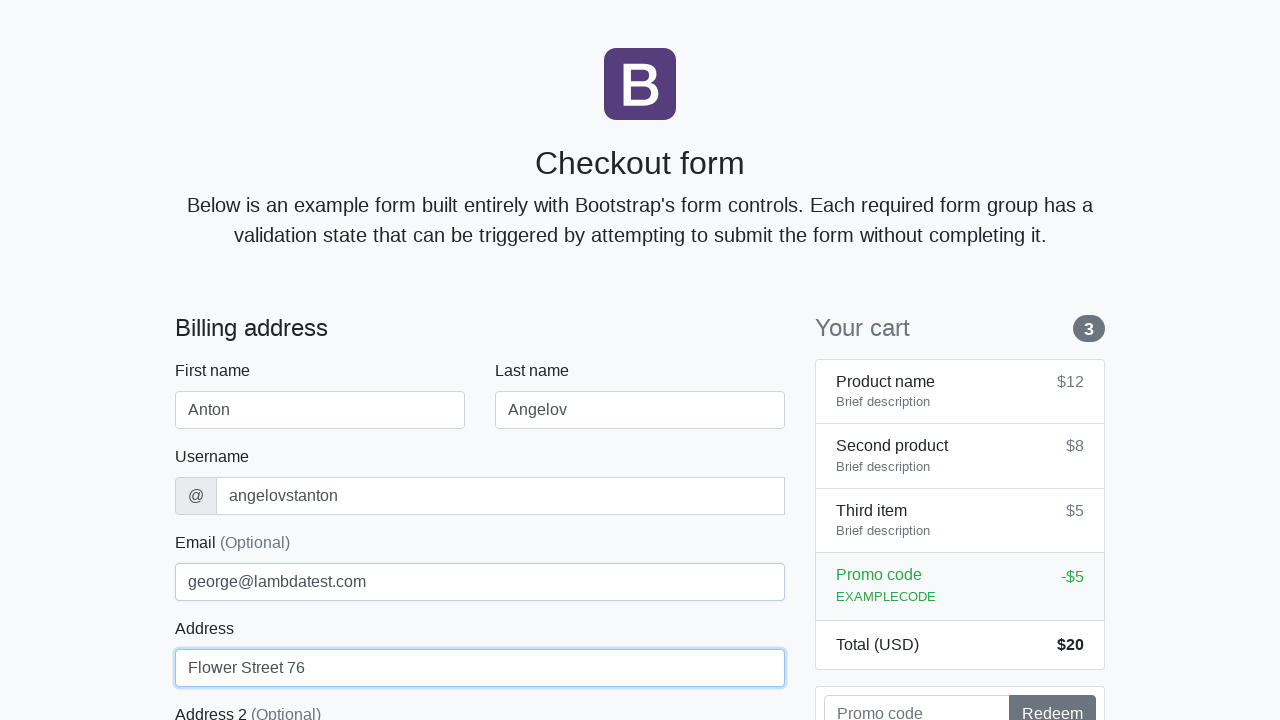

Selected 'United States' from country dropdown on #country
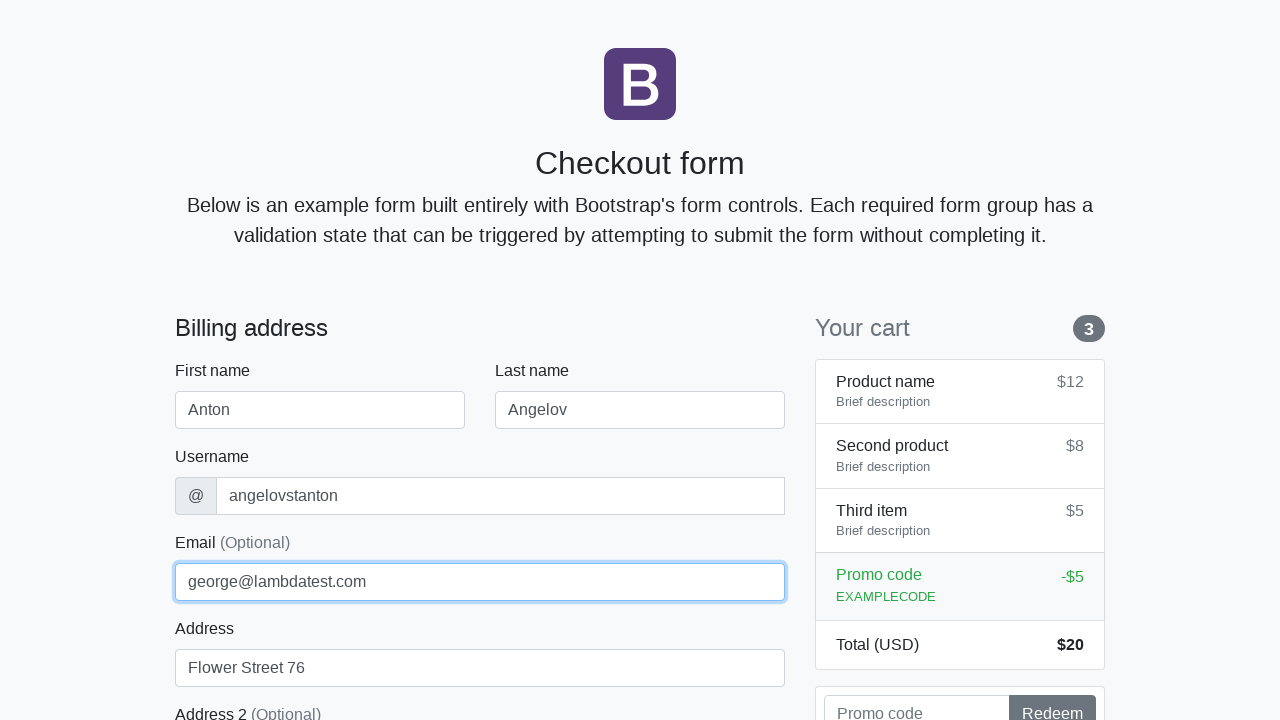

Selected 'California' from state dropdown on #state
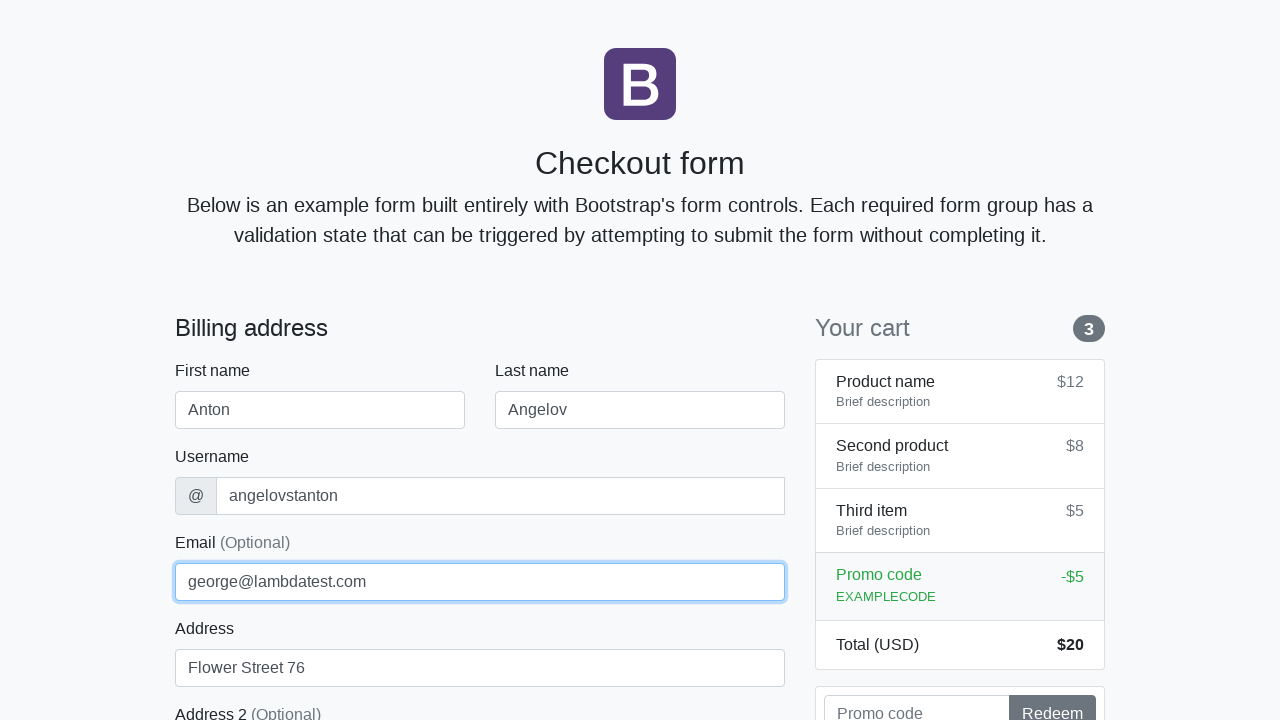

Filled zip code field with '1000' on #zip
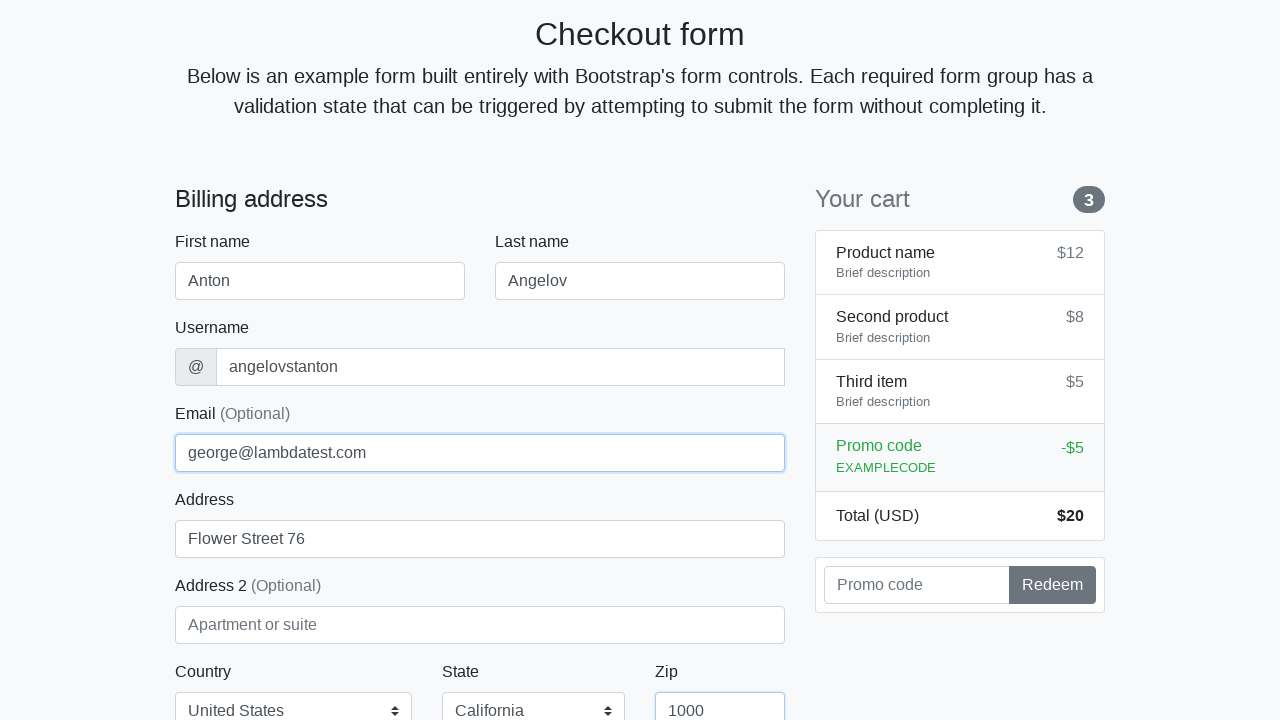

Filled card name field with 'Anton Angelov' on #cc-name
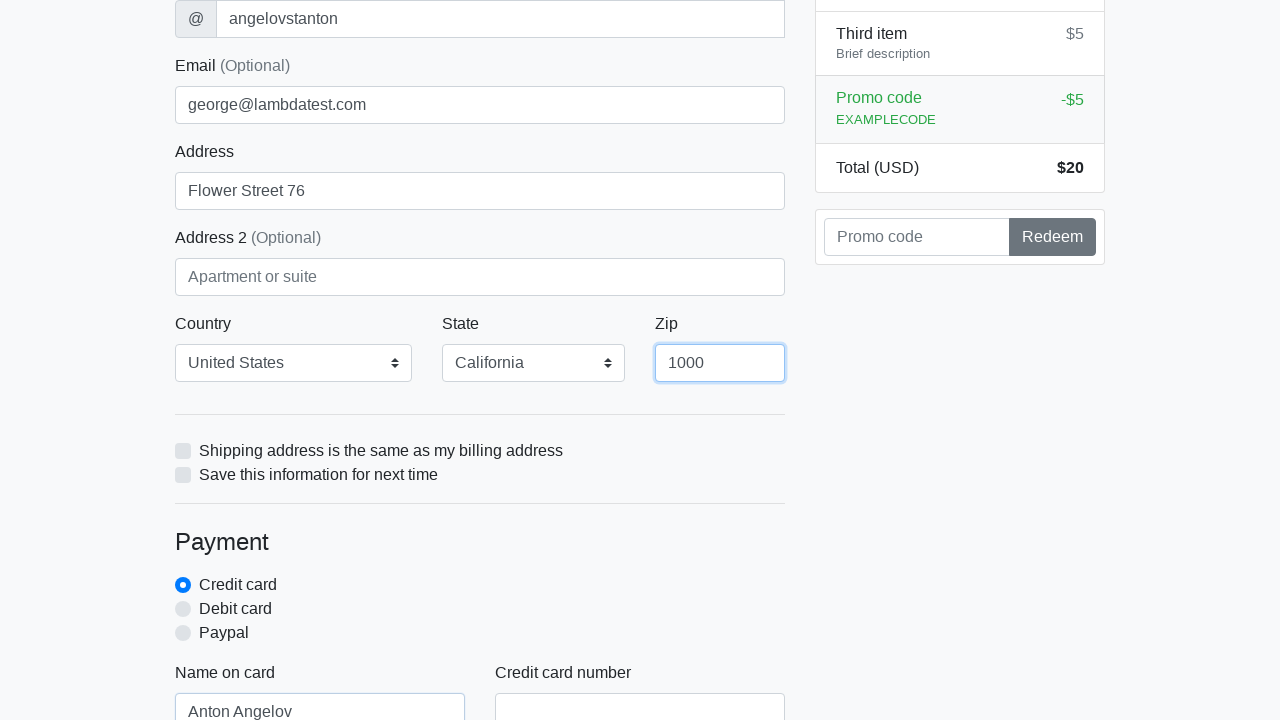

Filled card number field with '5610591081018250' on #cc-number
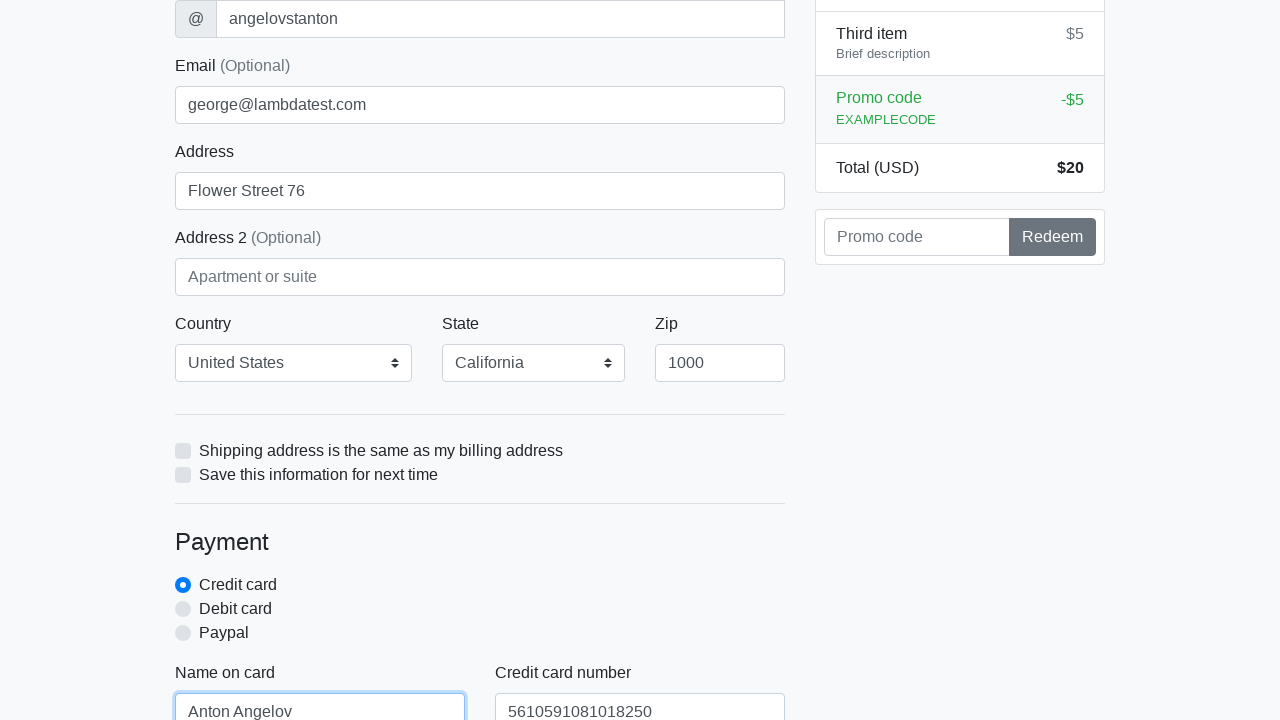

Filled card expiration field with '20/10/2020' on #cc-expiration
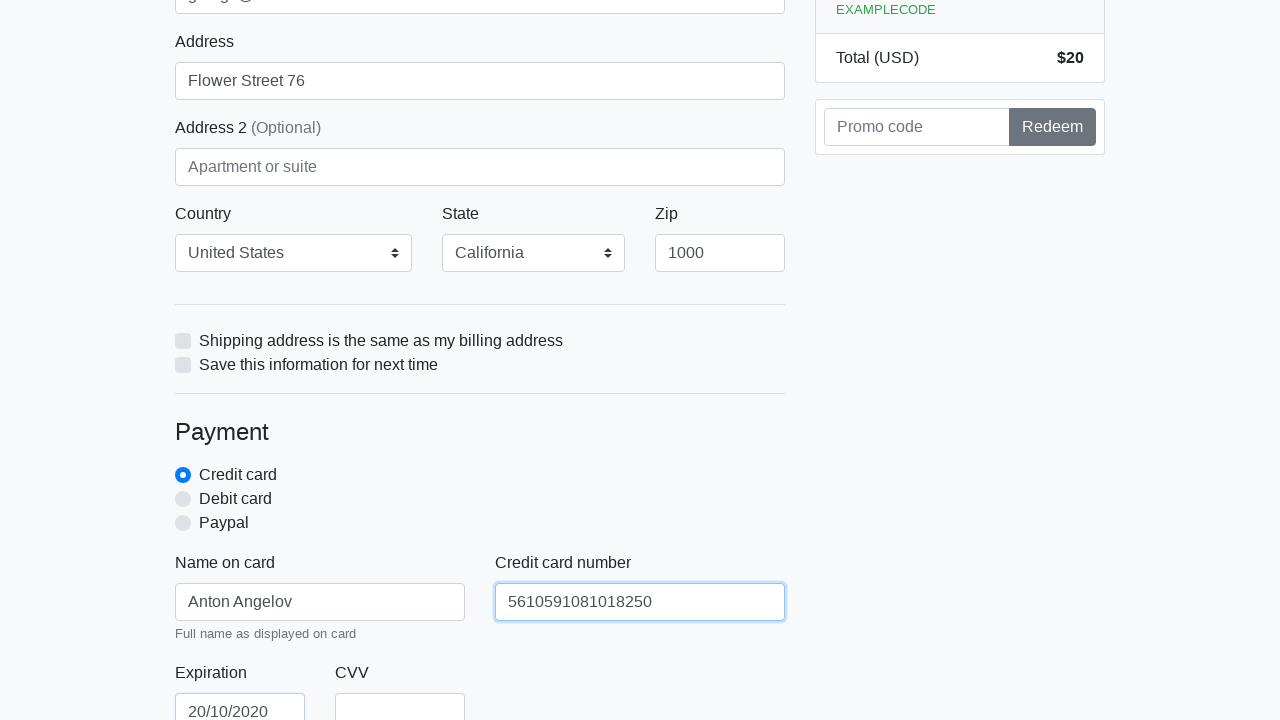

Filled CVV field with '888' on #cc-cvv
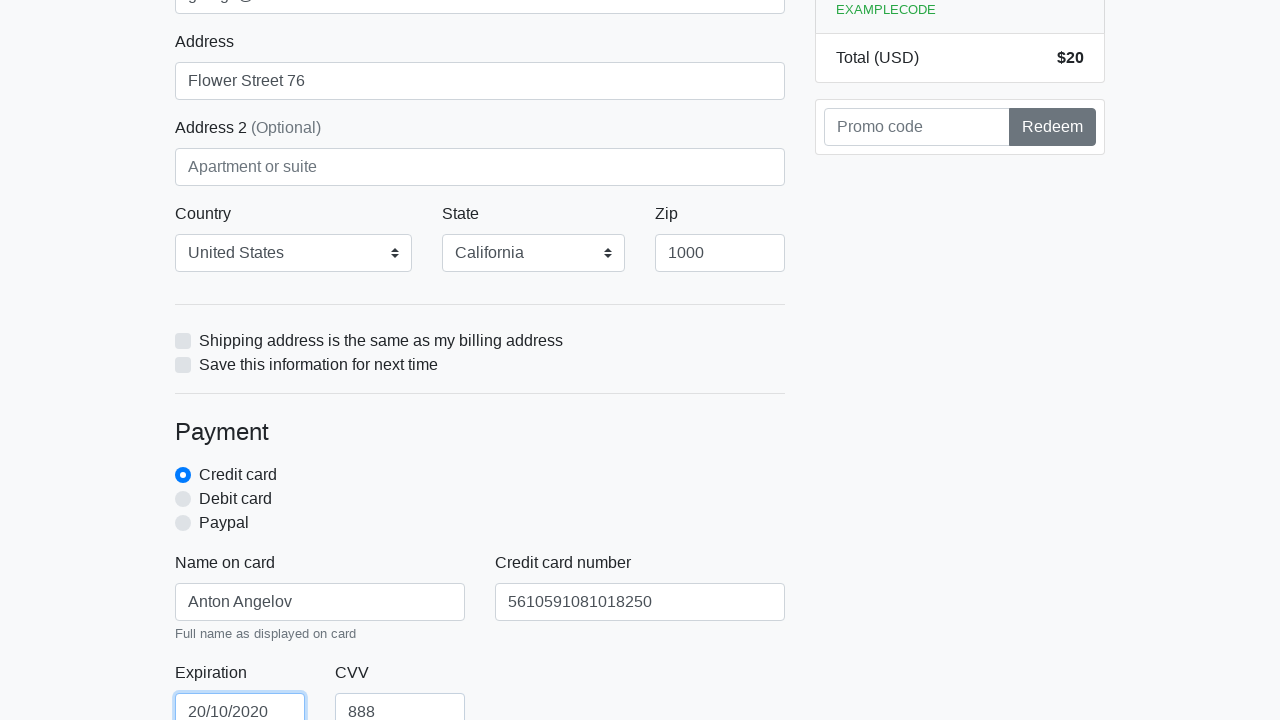

Clicked the submit button to complete purchase at (480, 500) on xpath=/html/body/div/div[2]/div[2]/form/button
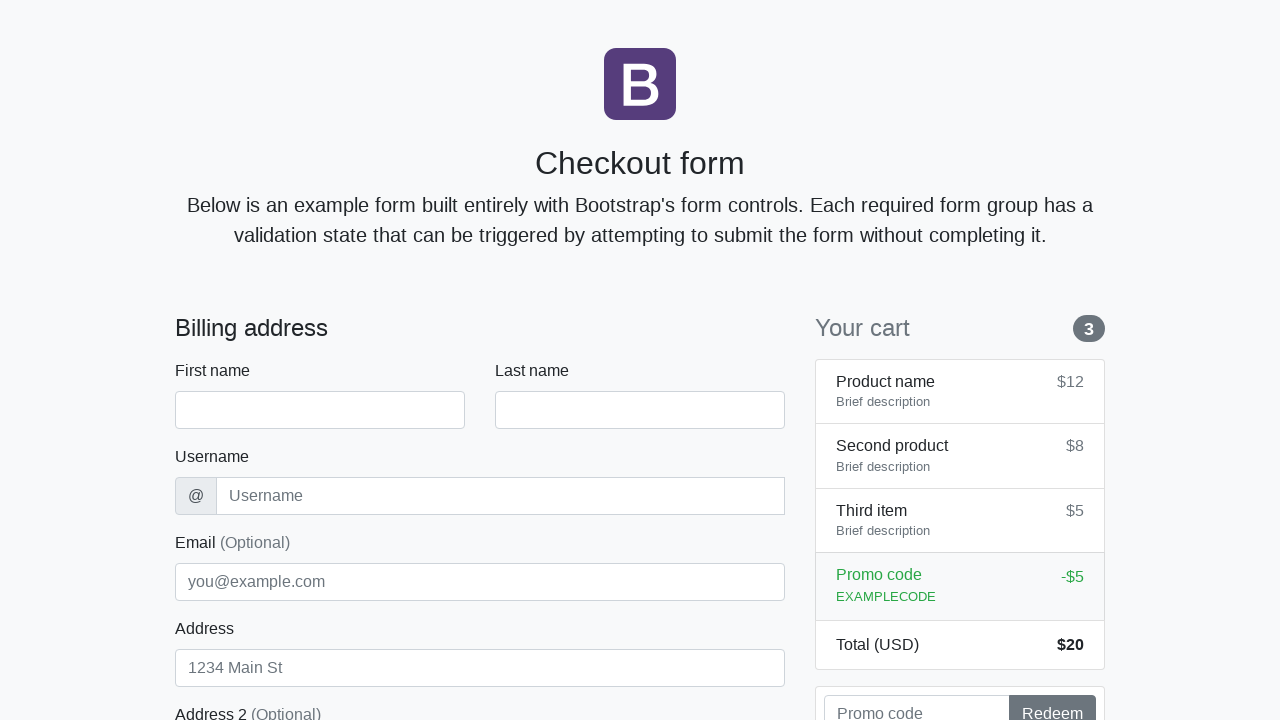

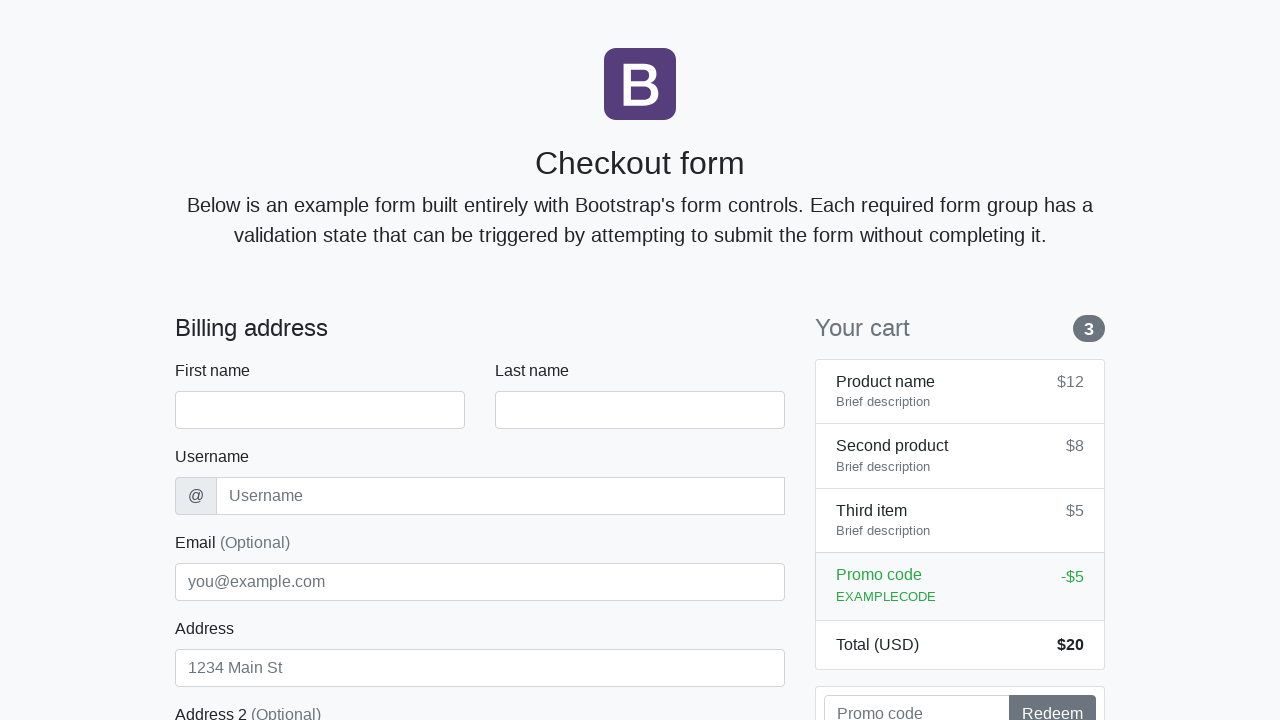